Tests registration form by filling in first name, last name, and email fields, then submitting the form and verifying successful registration

Starting URL: http://suninjuly.github.io/registration1.html

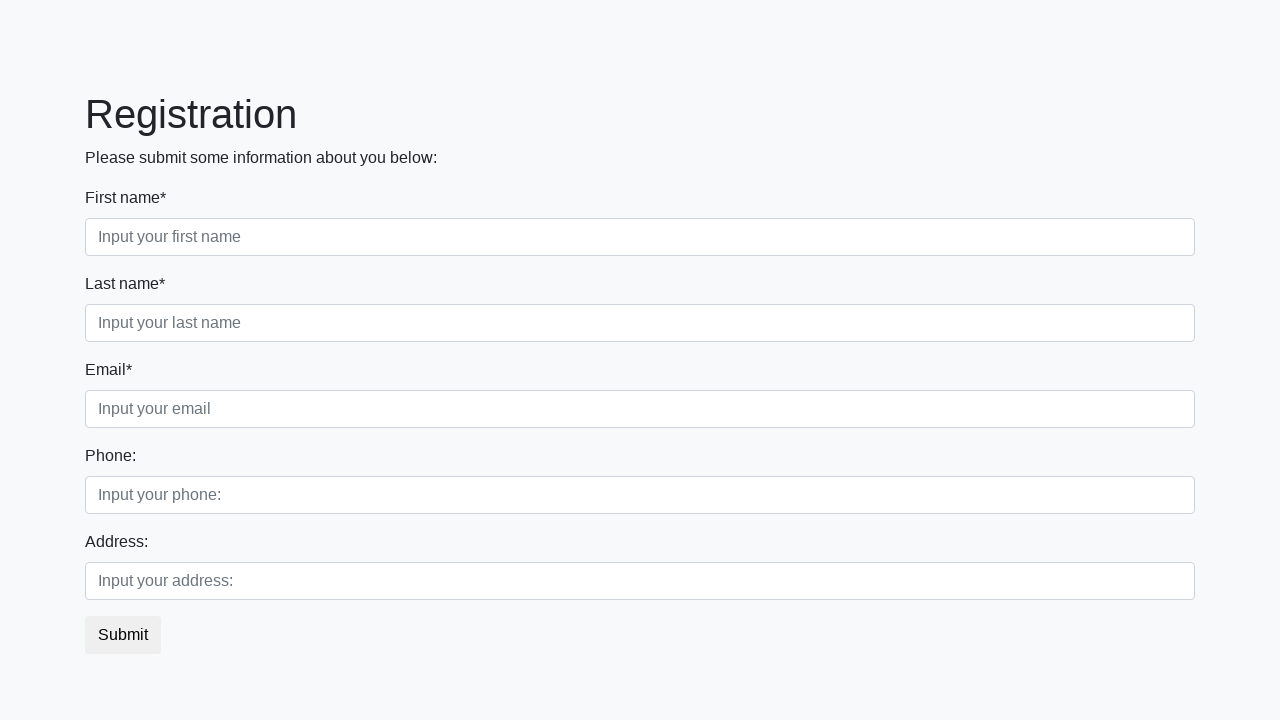

Filled in first name field with 'John' on div.first_block > div.first_class > input.form-control
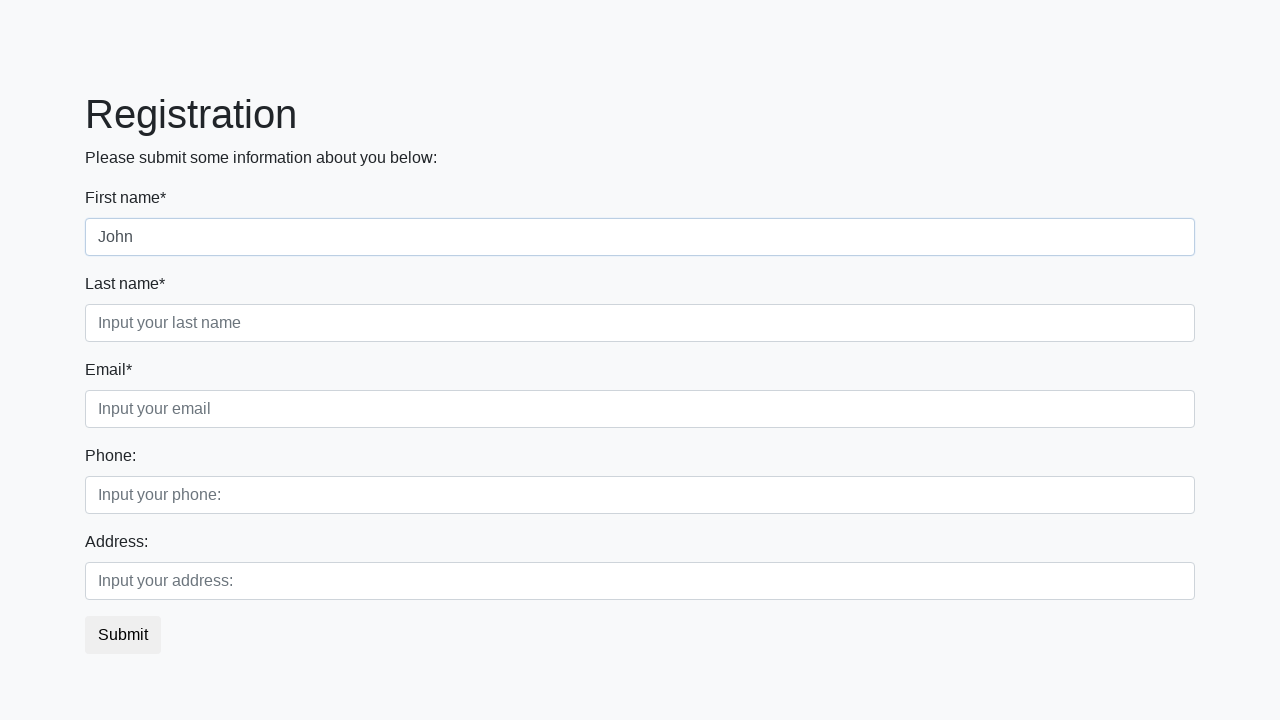

Filled in last name field with 'Smith' on div.first_block > div.second_class > input.form-control
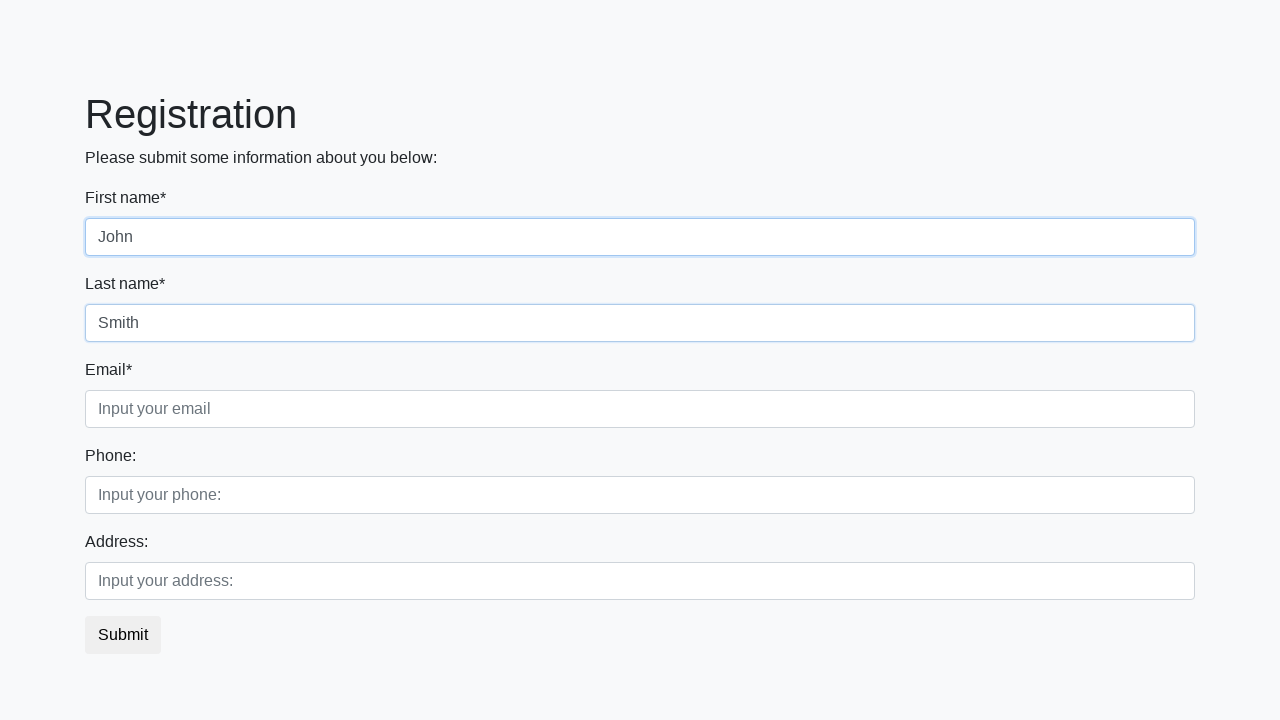

Filled in email field with 'john.smith@example.com' on div.first_block > div.third_class > input.form-control
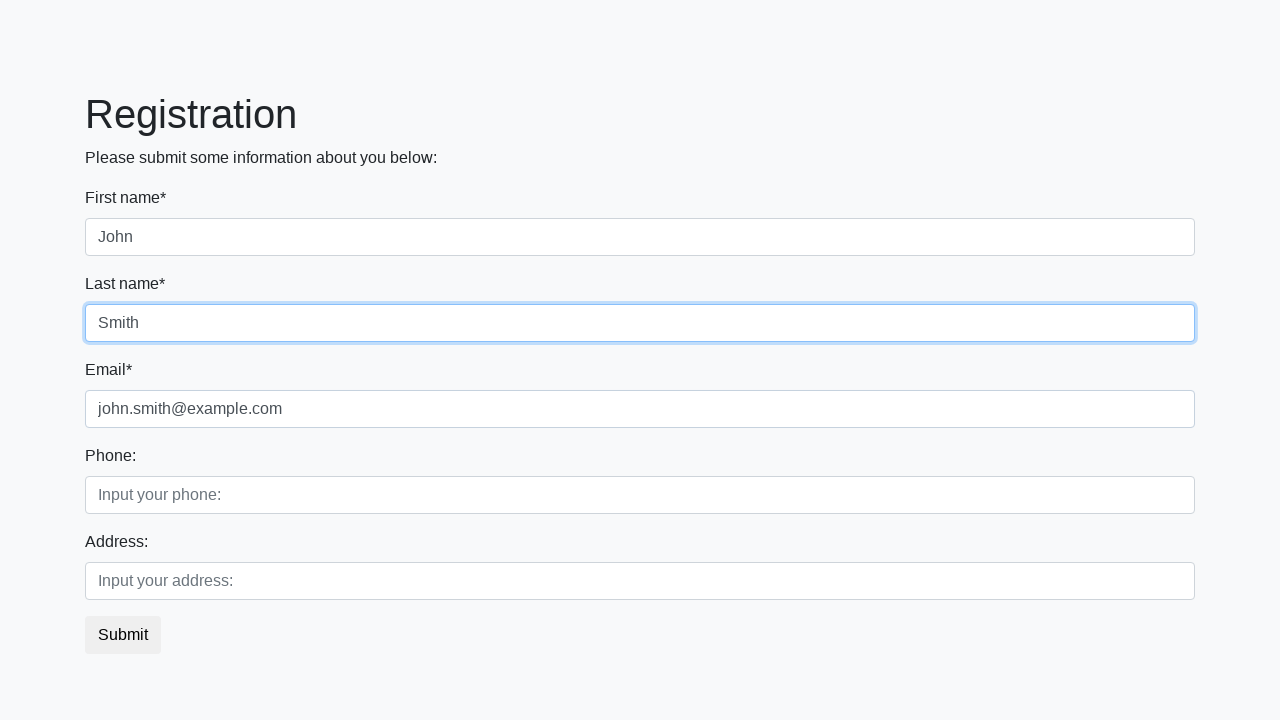

Clicked submit button to register at (123, 635) on button.btn
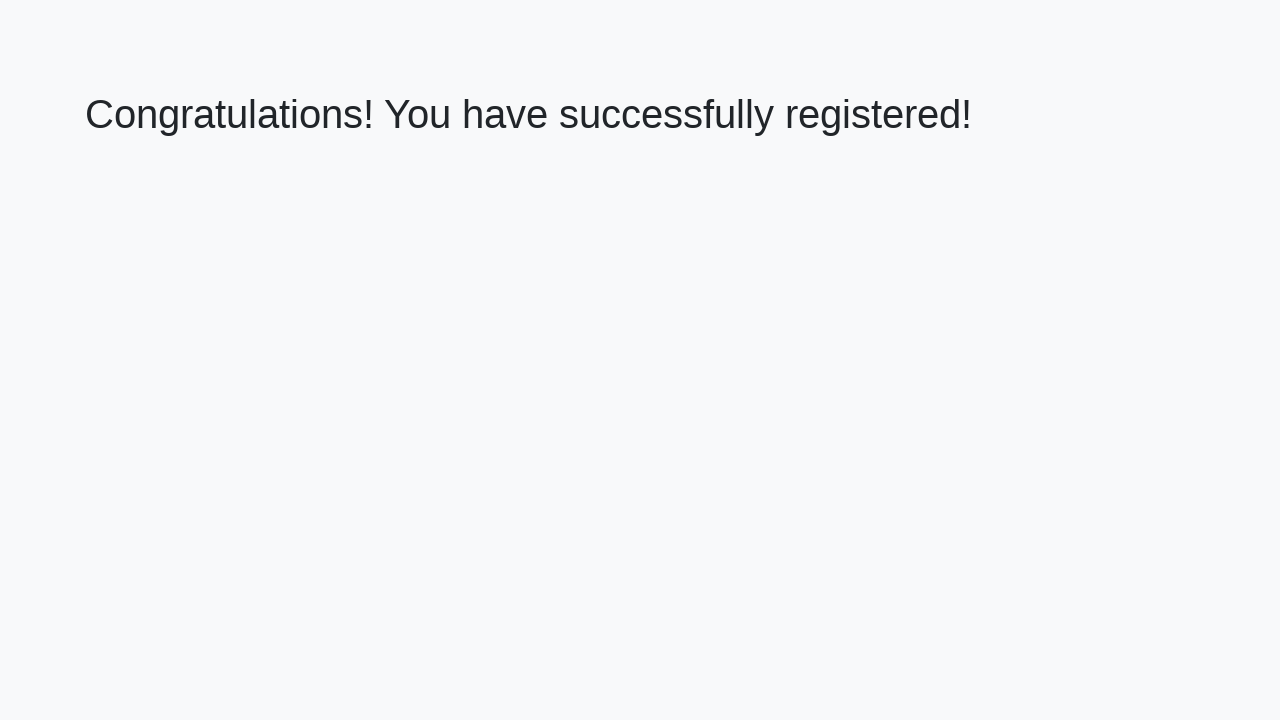

Success message appeared on page
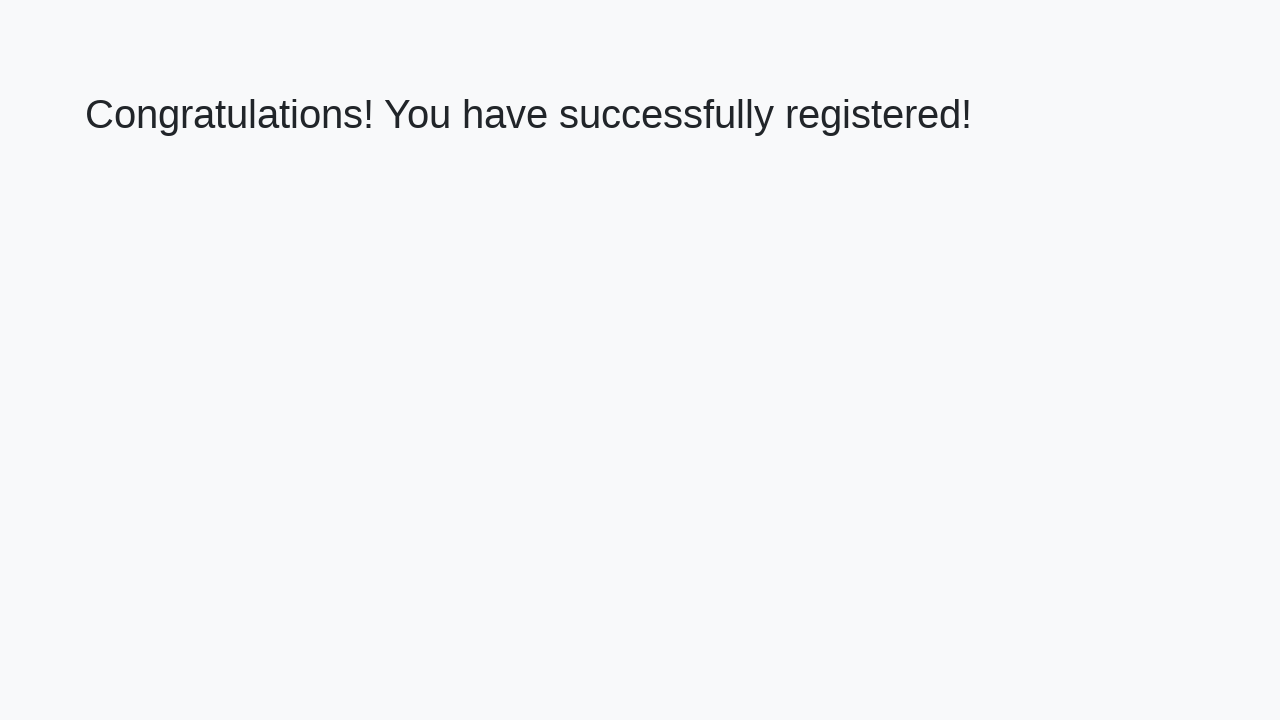

Retrieved success message text content
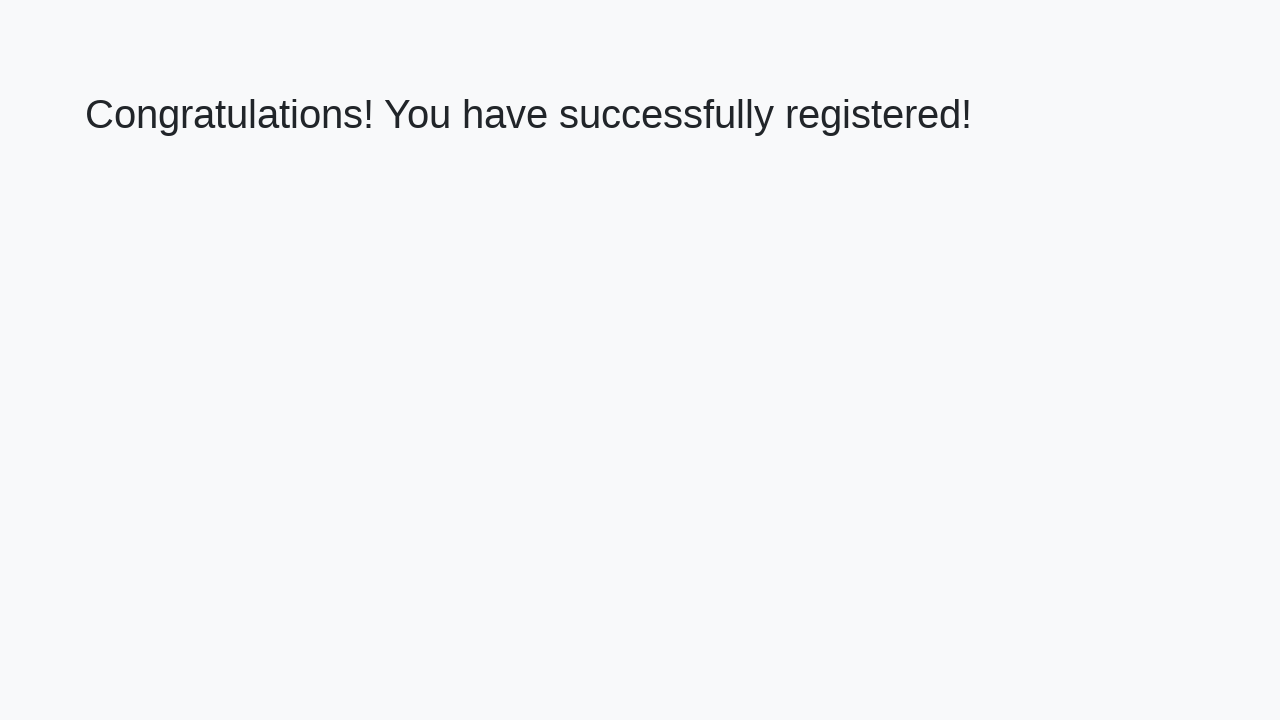

Verified success message matches expected text
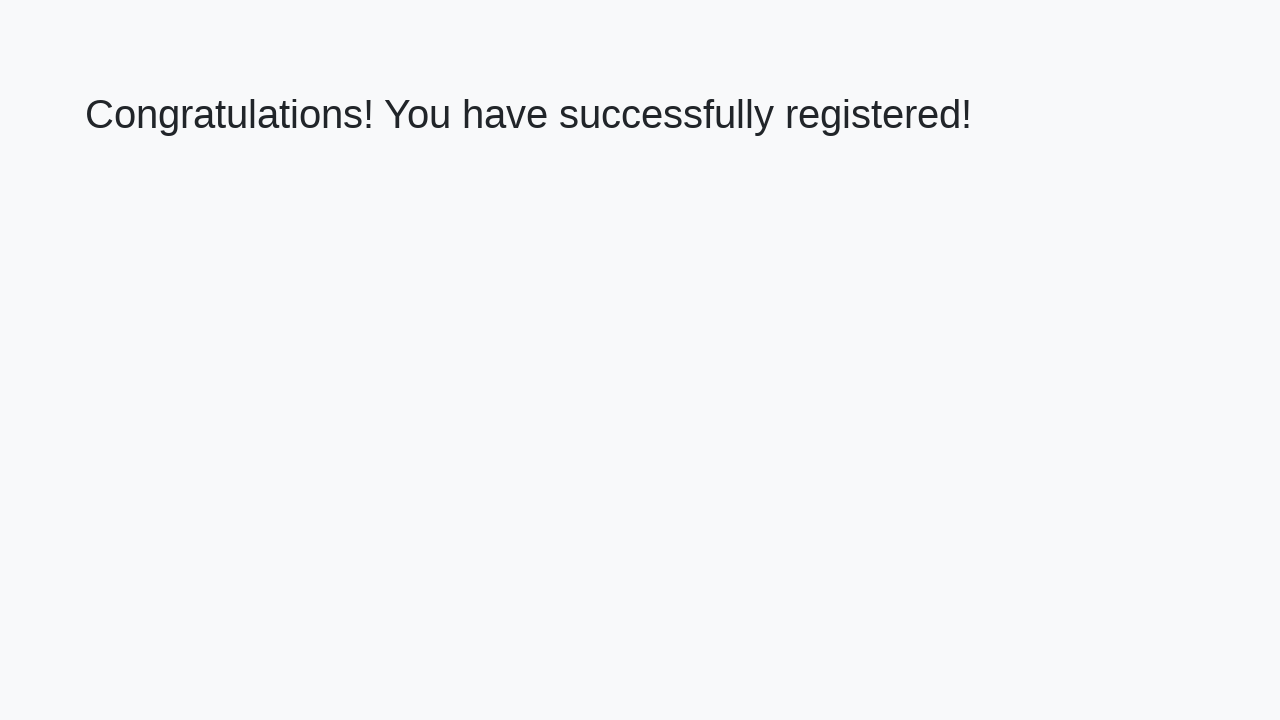

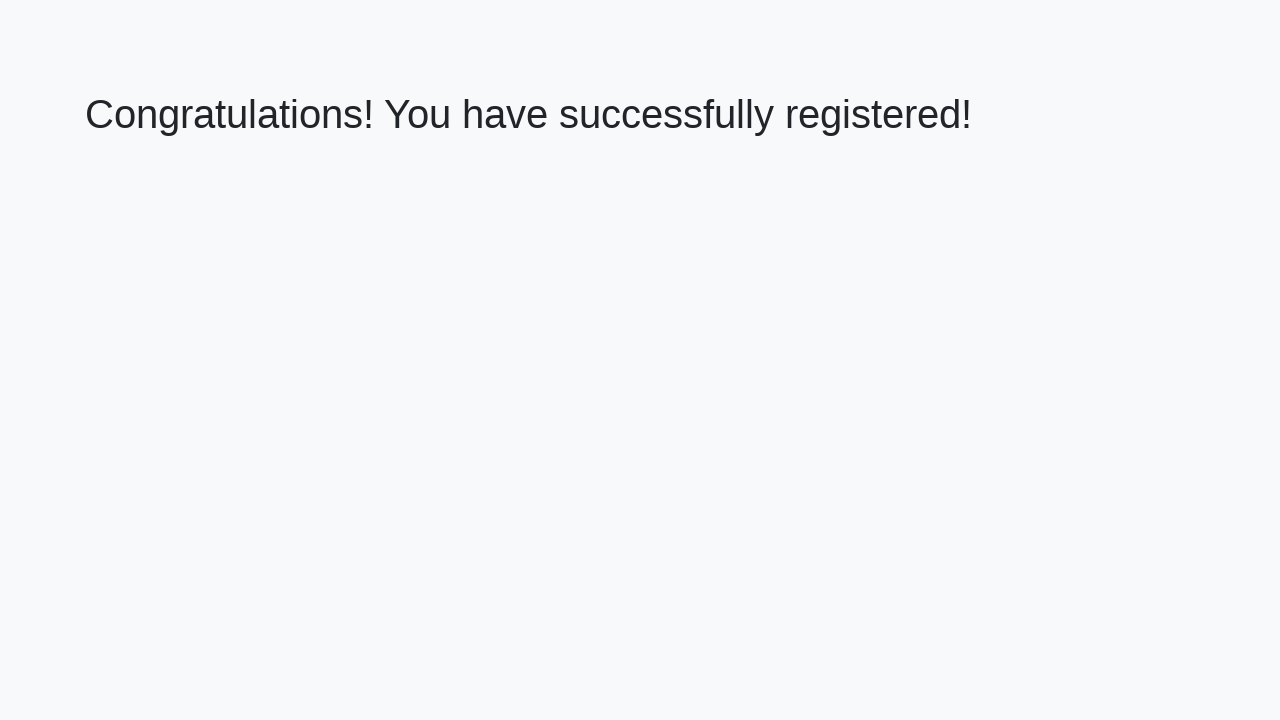